Tests scrolling functionality and validates that the sum of values in a table column matches the displayed total amount

Starting URL: https://www.rahulshettyacademy.com/AutomationPractice/

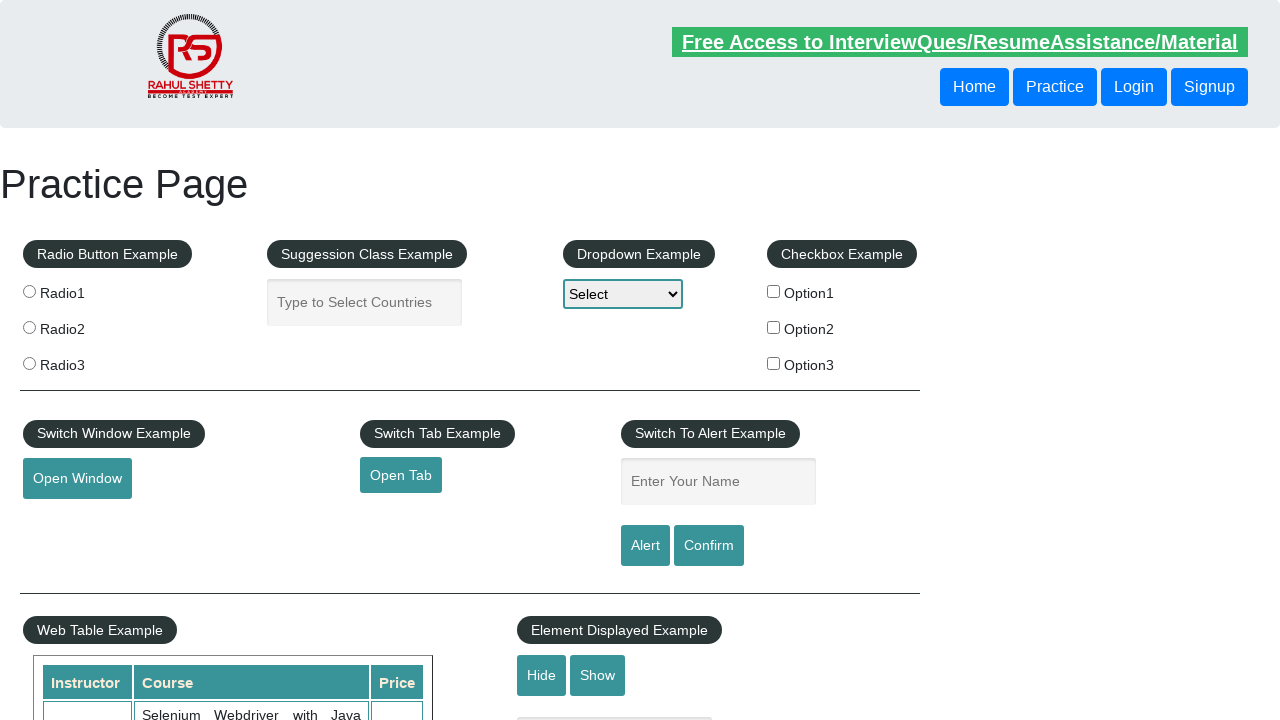

Scrolled down the page by 500 pixels
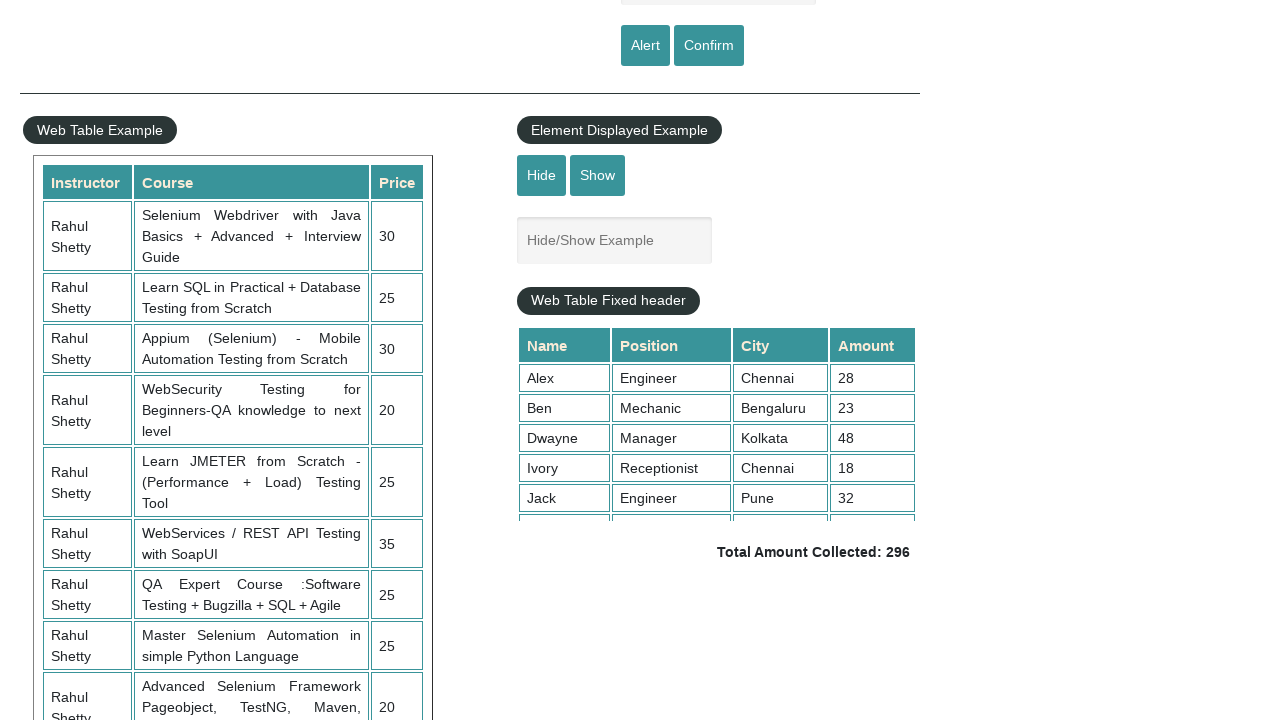

Scrolled within the fixed table header element
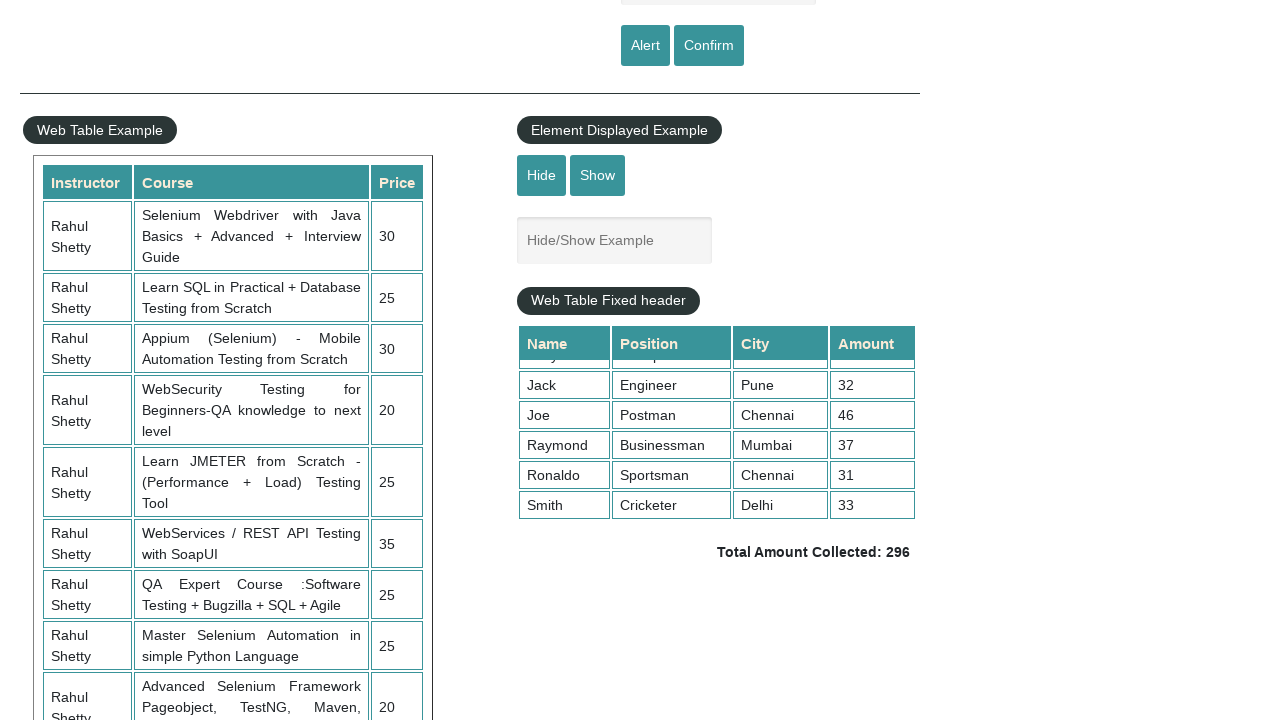

Retrieved all values from the 4th column of the table
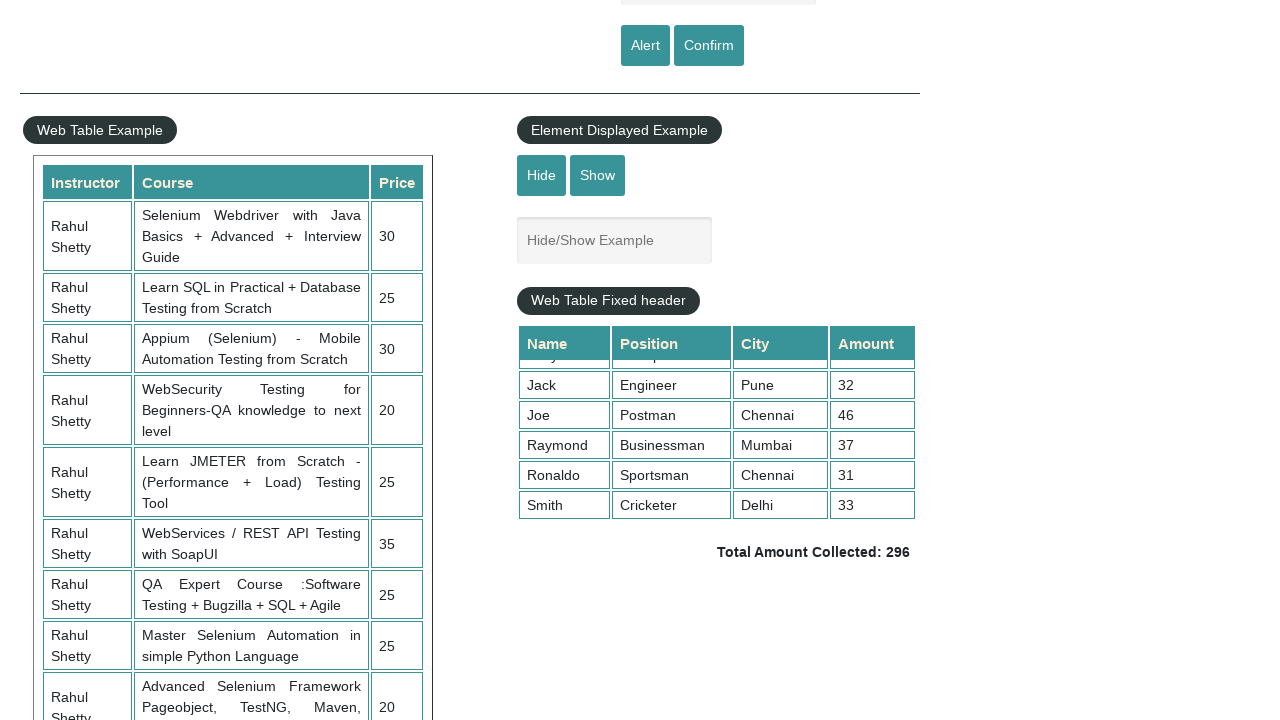

Calculated sum of column values: 296
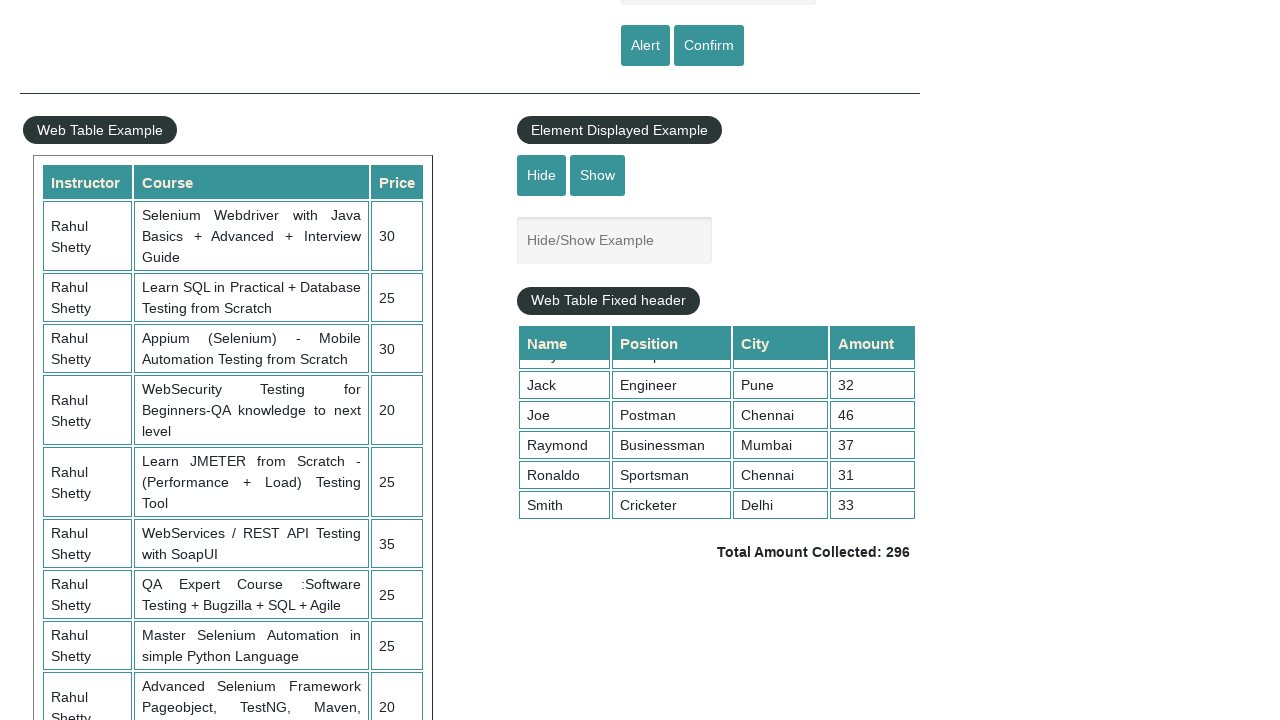

Retrieved the displayed total amount text
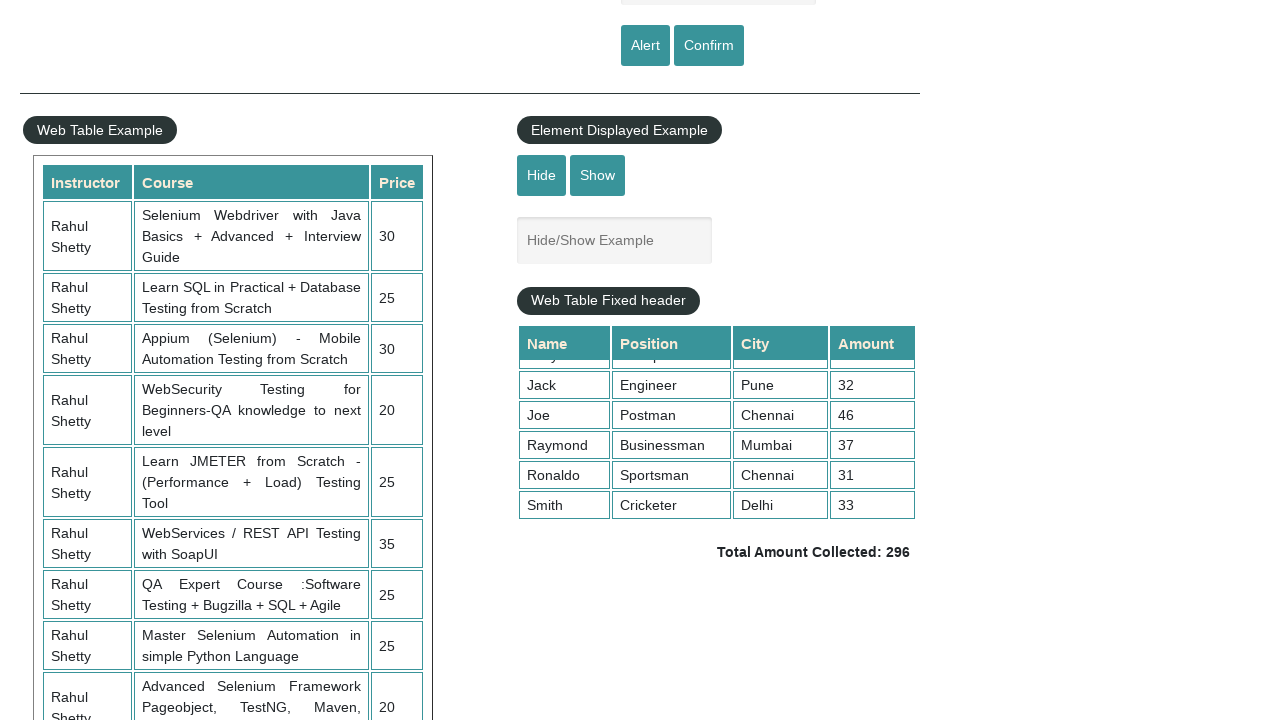

Parsed displayed total amount: 296
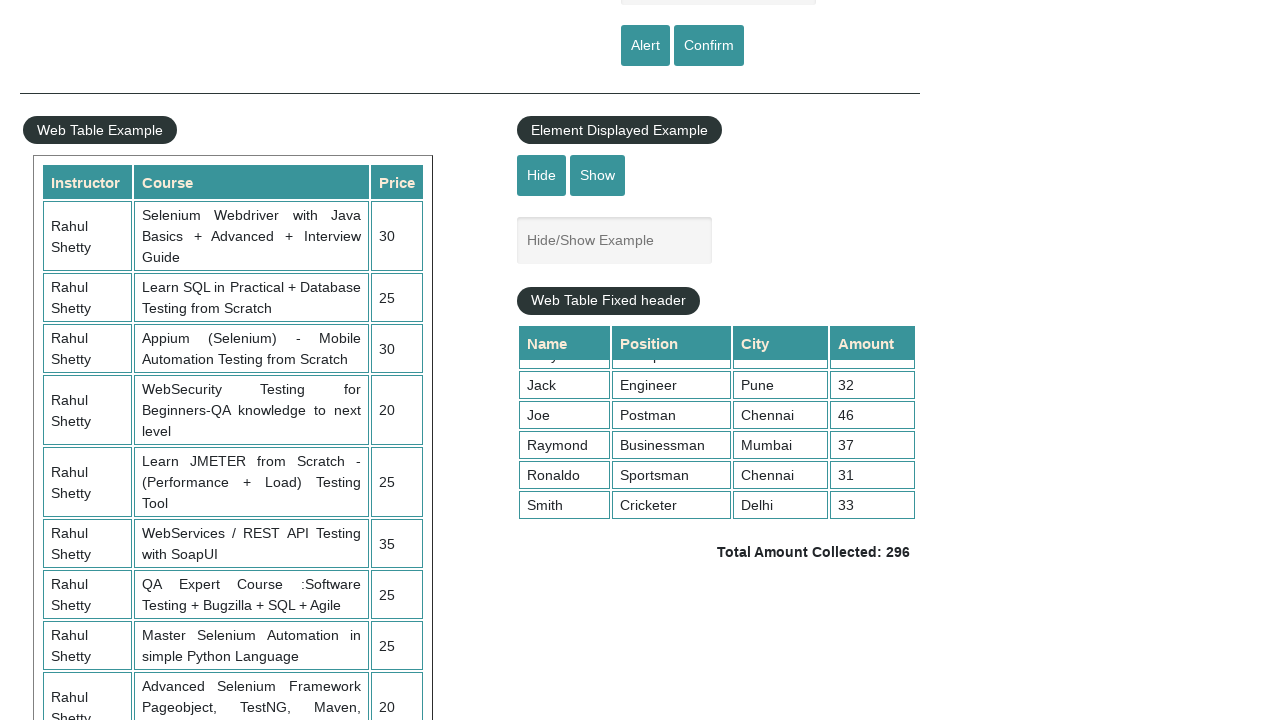

Verified that calculated sum (296) matches displayed total (296)
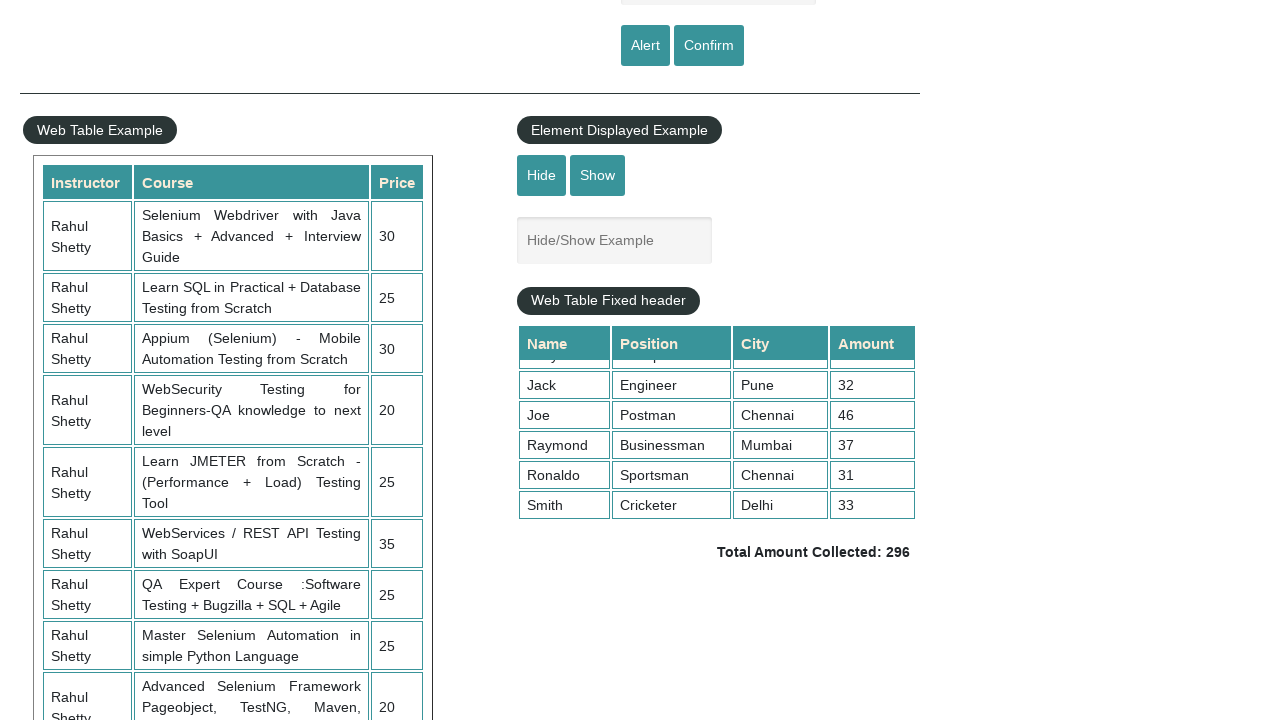

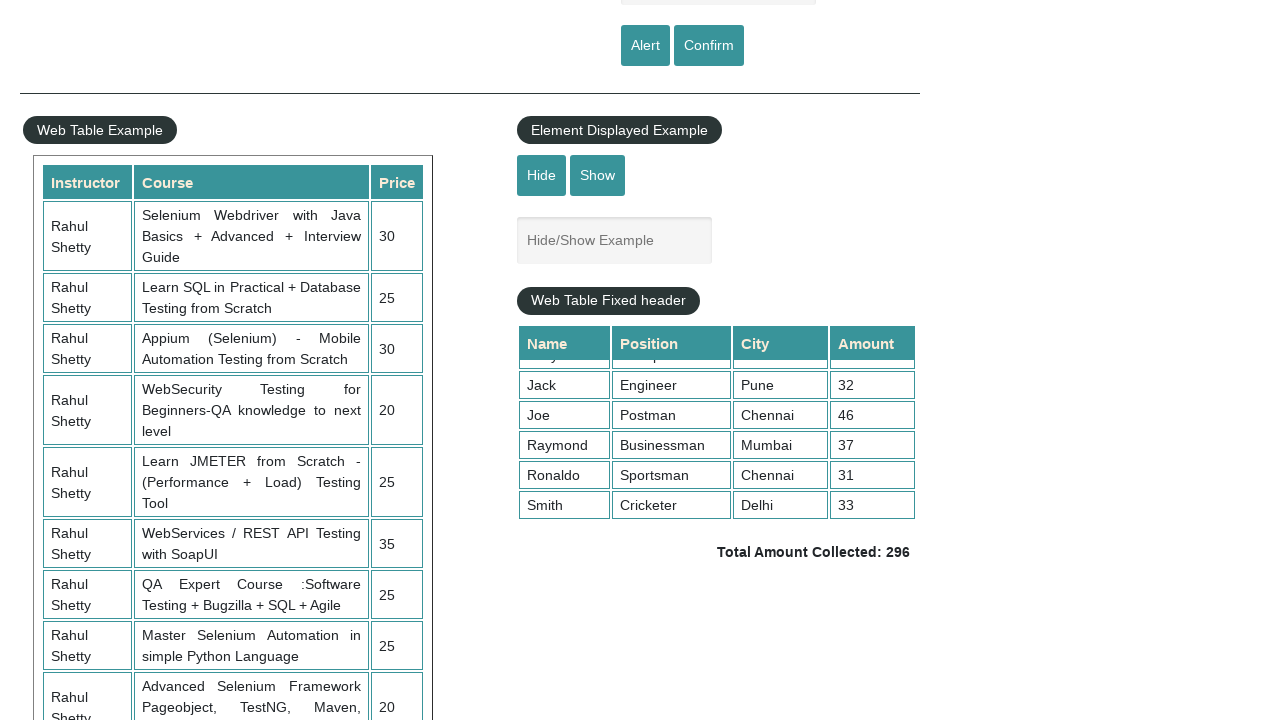